Tests a registration form by filling in required fields (first name, last name, email, phone, address) and submitting the form, then verifies the success message is displayed.

Starting URL: http://suninjuly.github.io/registration1.html

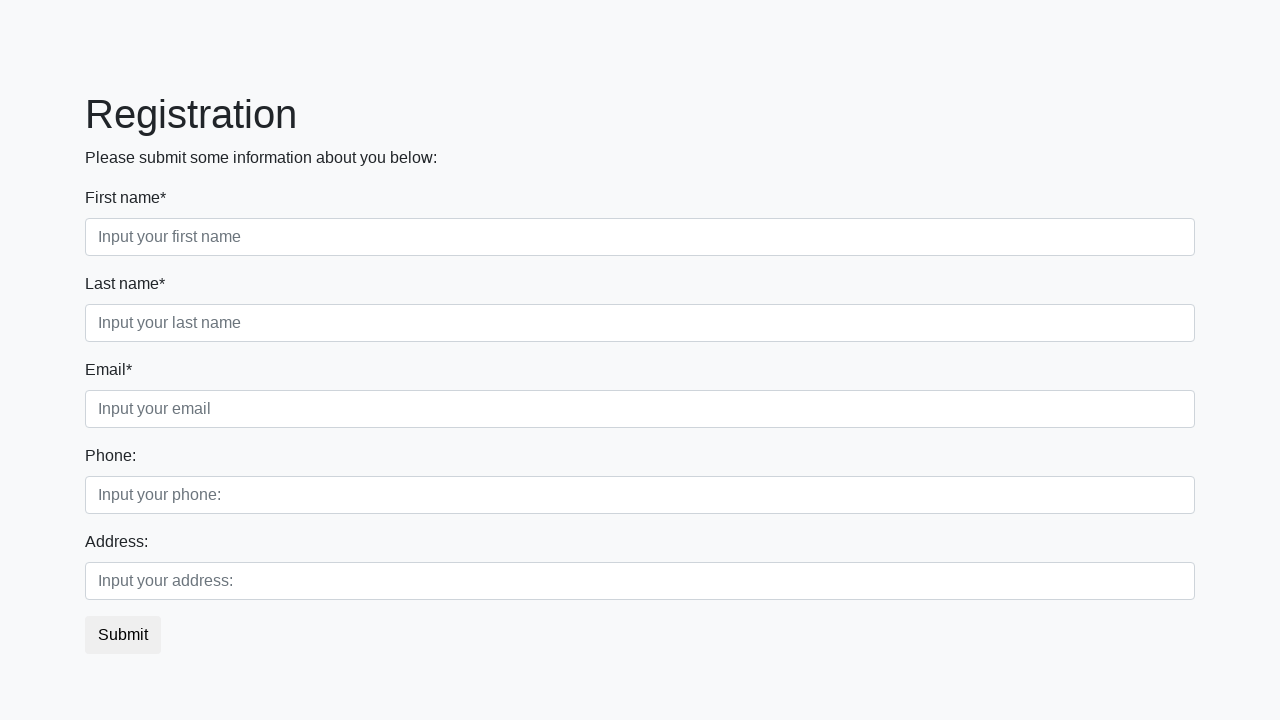

Filled first name field with 'Ivan' on //label[contains(text(),"First name*")]/following::input[1]
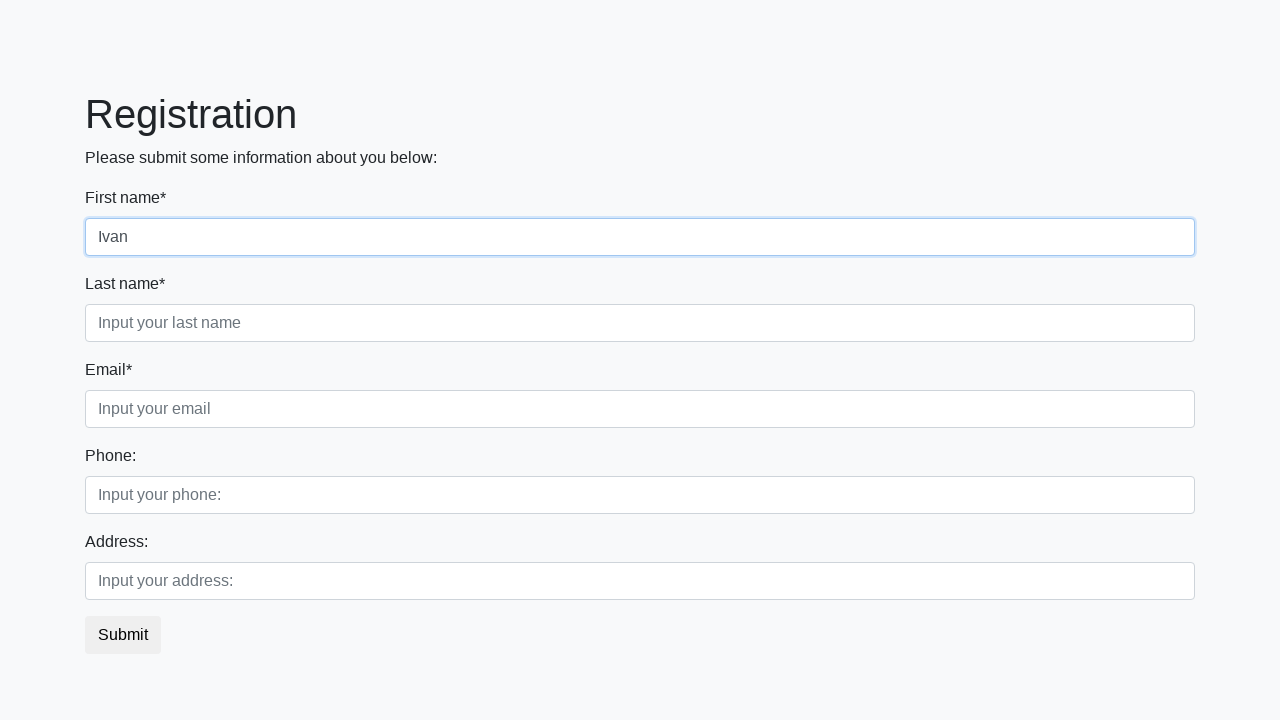

Filled last name field with 'Petrov' on //label[contains(text(),"Last name*")]/following::input[1]
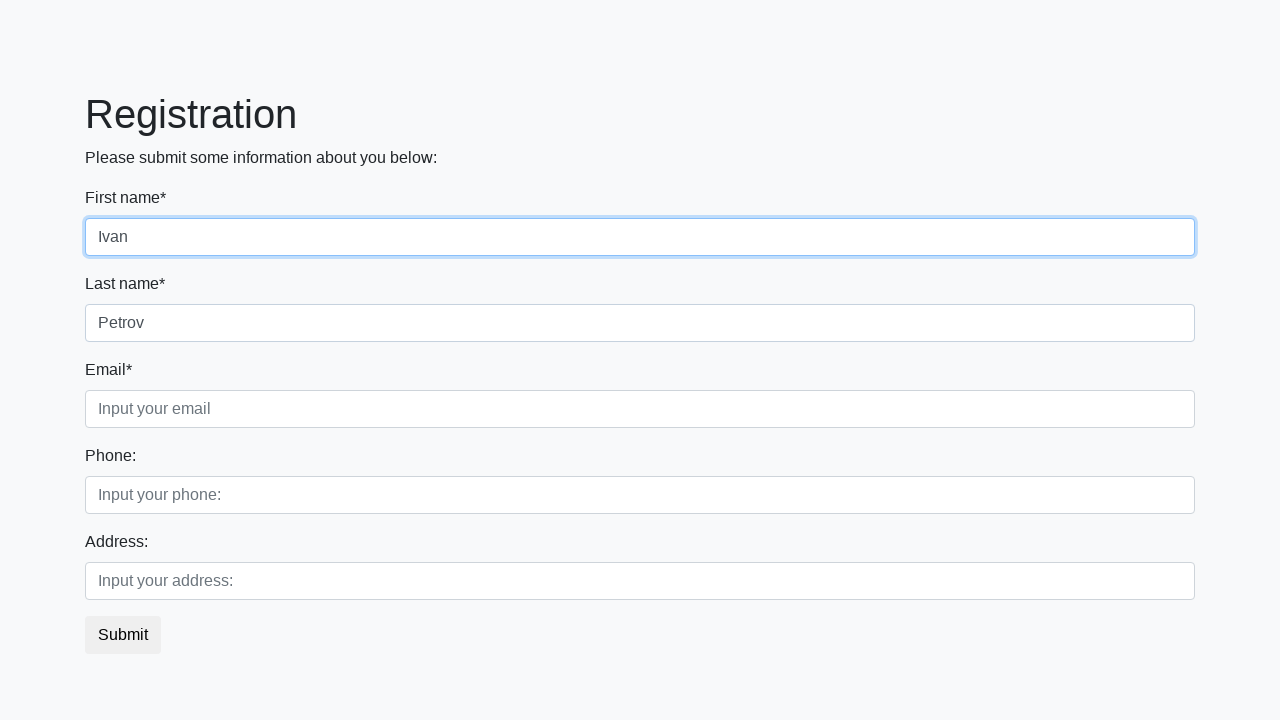

Filled email field with 'testuser87@example.com' on //label[contains(text(),"Email*")]/following::input[1]
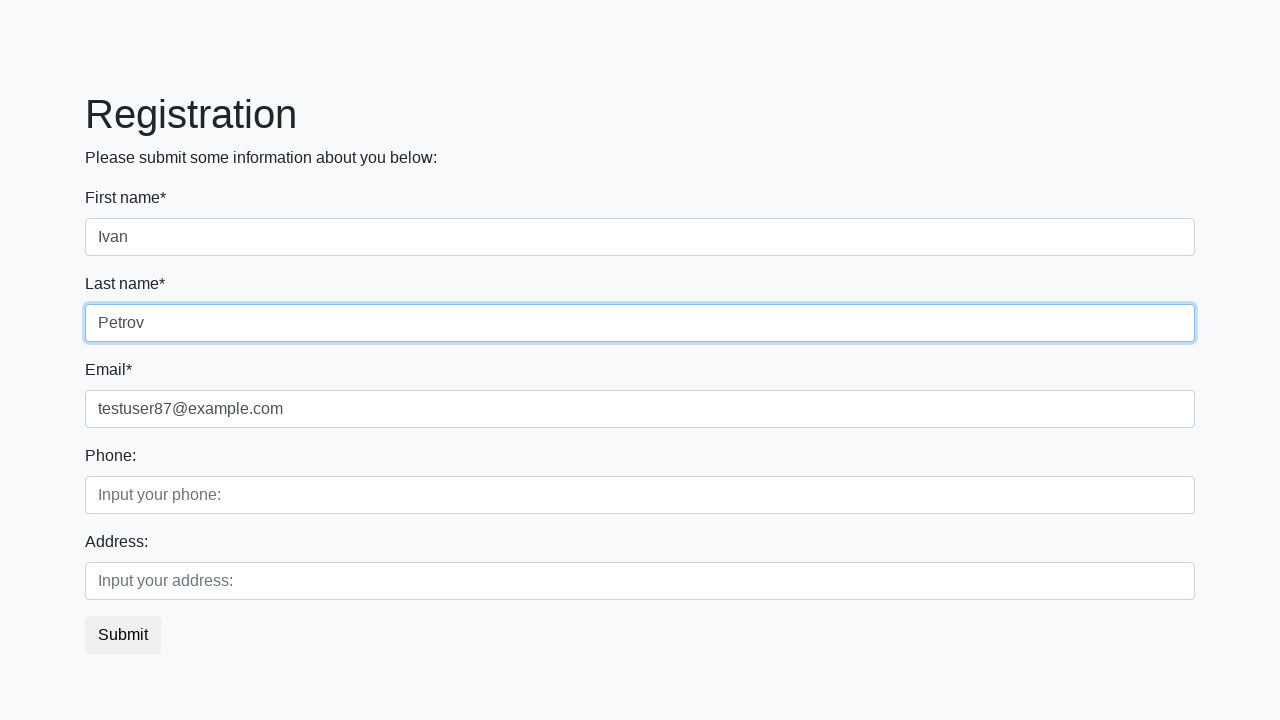

Filled phone field with '+79023034567' on //label[contains(text(),"Phone:")]/following::input[1]
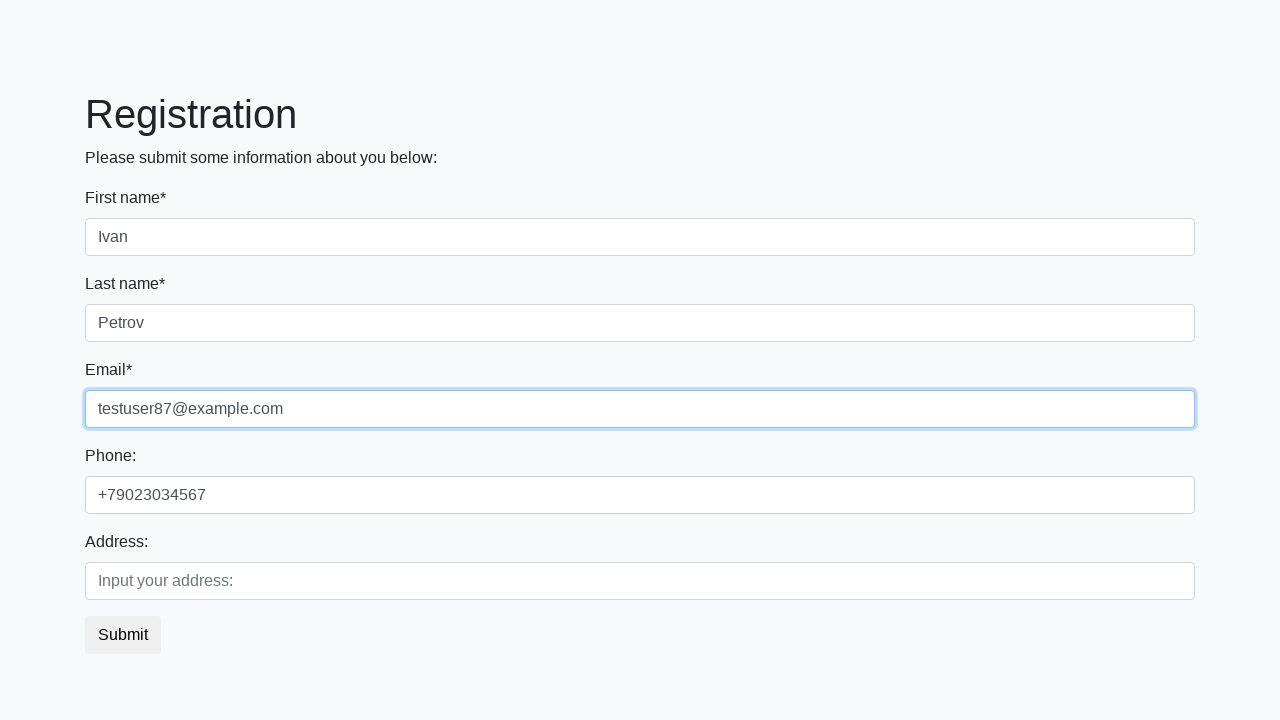

Filled address field with 'Main Street 42' on //label[contains(text(),"Address:")]/following::input[1]
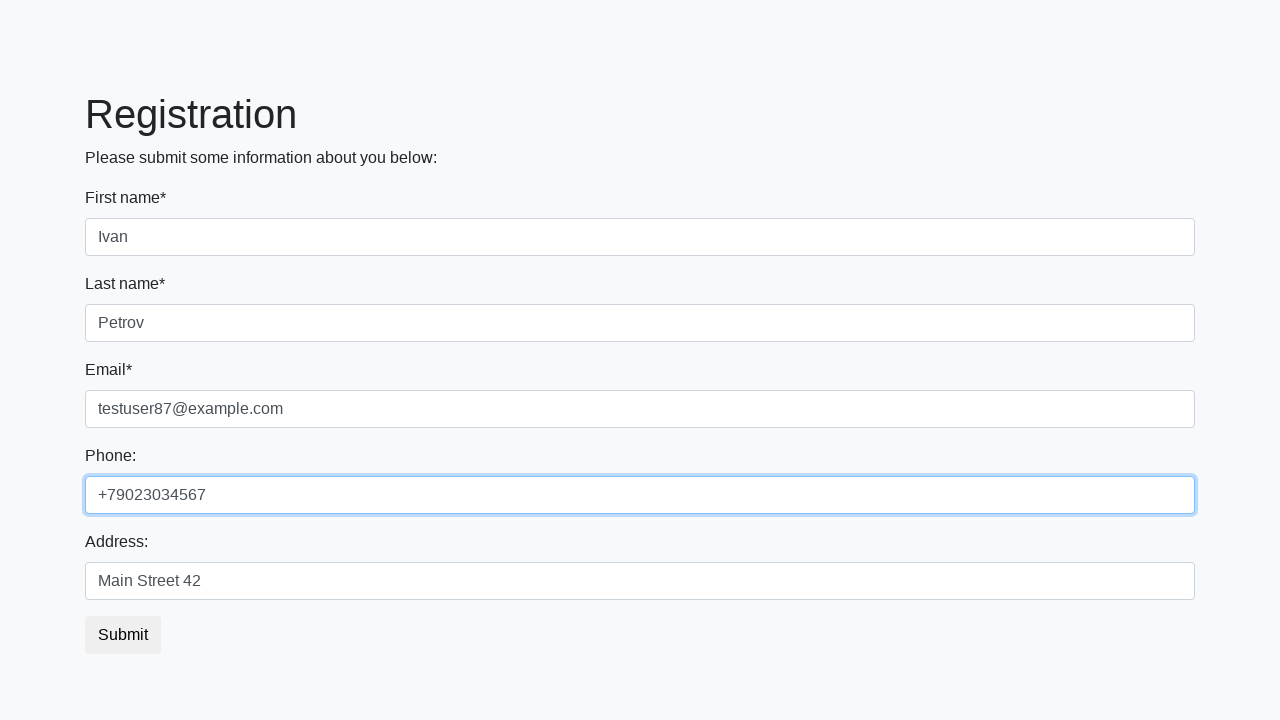

Clicked submit button to register at (123, 635) on button.btn
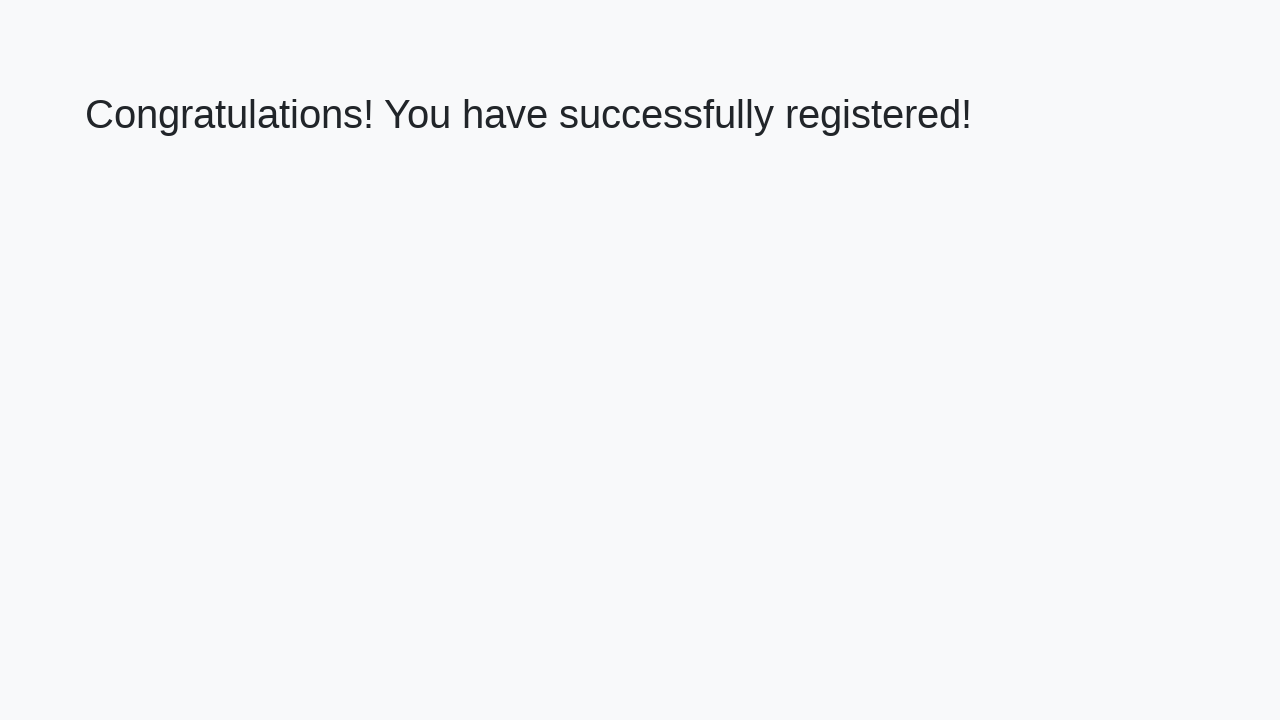

Success message header loaded
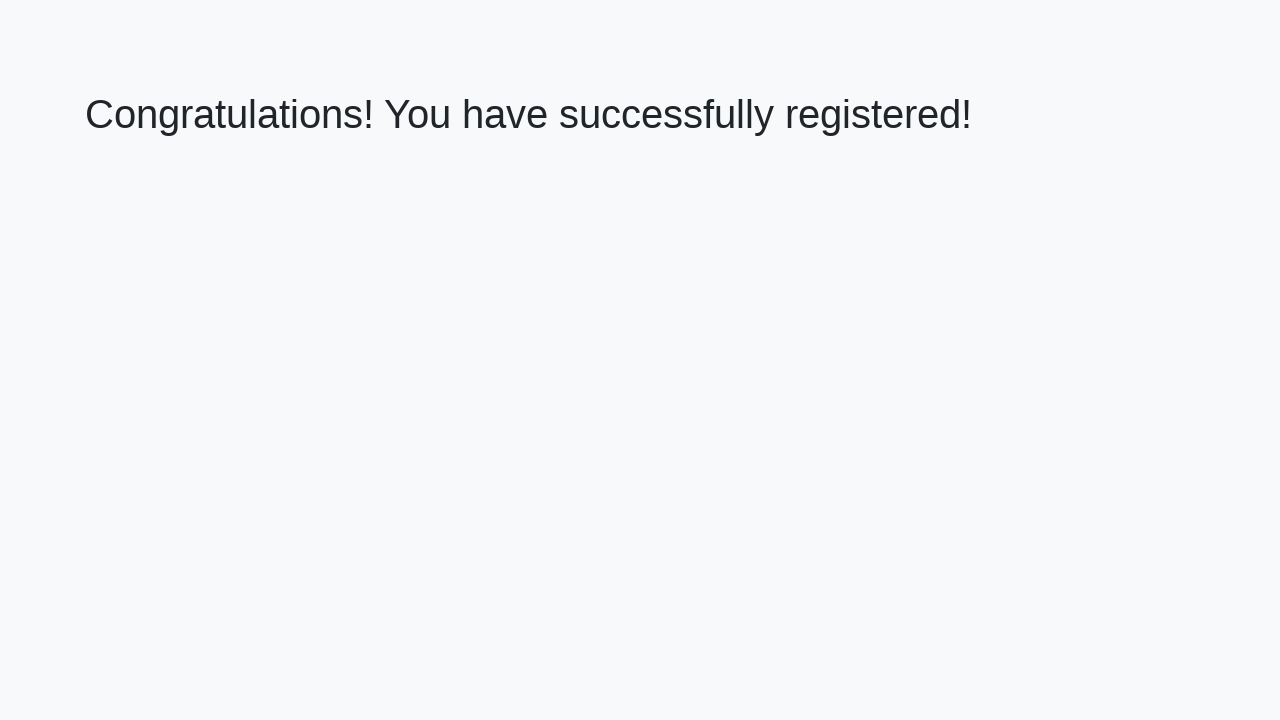

Retrieved success message text: 'Congratulations! You have successfully registered!'
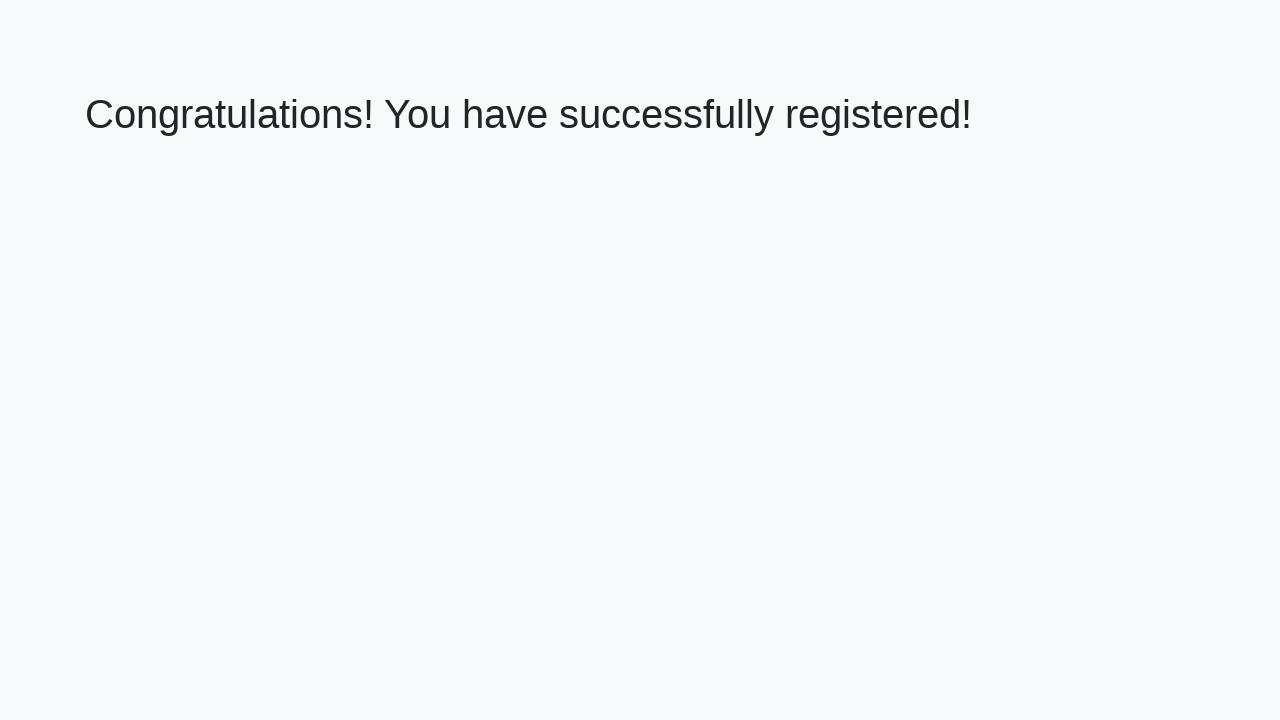

Verified success message matches expected text
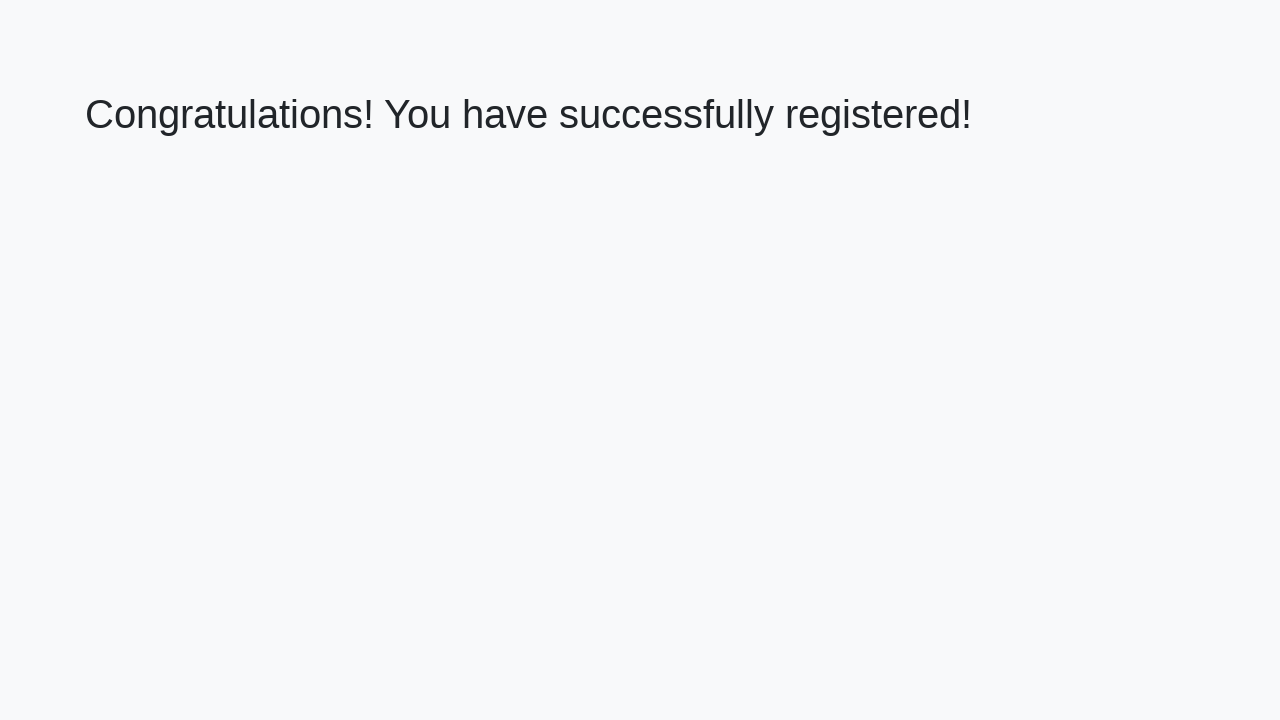

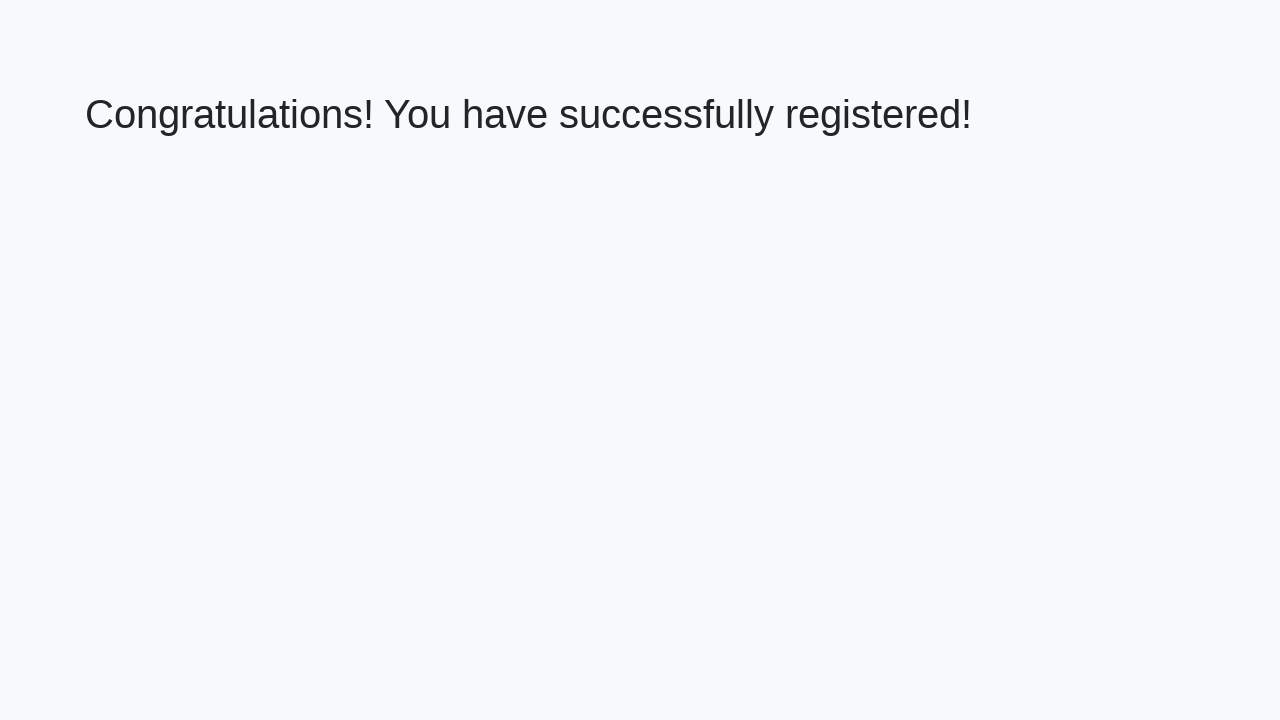